Tests a registration form by filling in first name, last name, email, phone, and address fields, then submitting the form

Starting URL: http://suninjuly.github.io/registration1.html

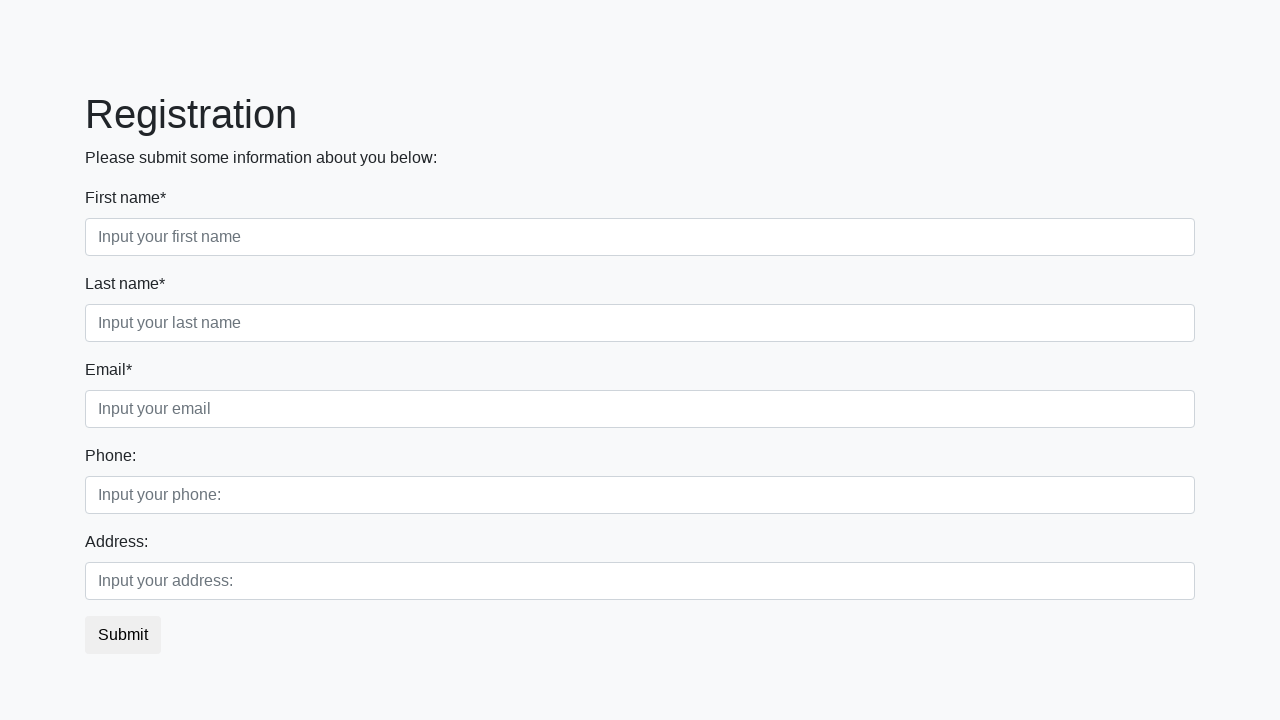

Filled first name field with 'Ivan' on .first_block .form-group.first_class .form-control.first
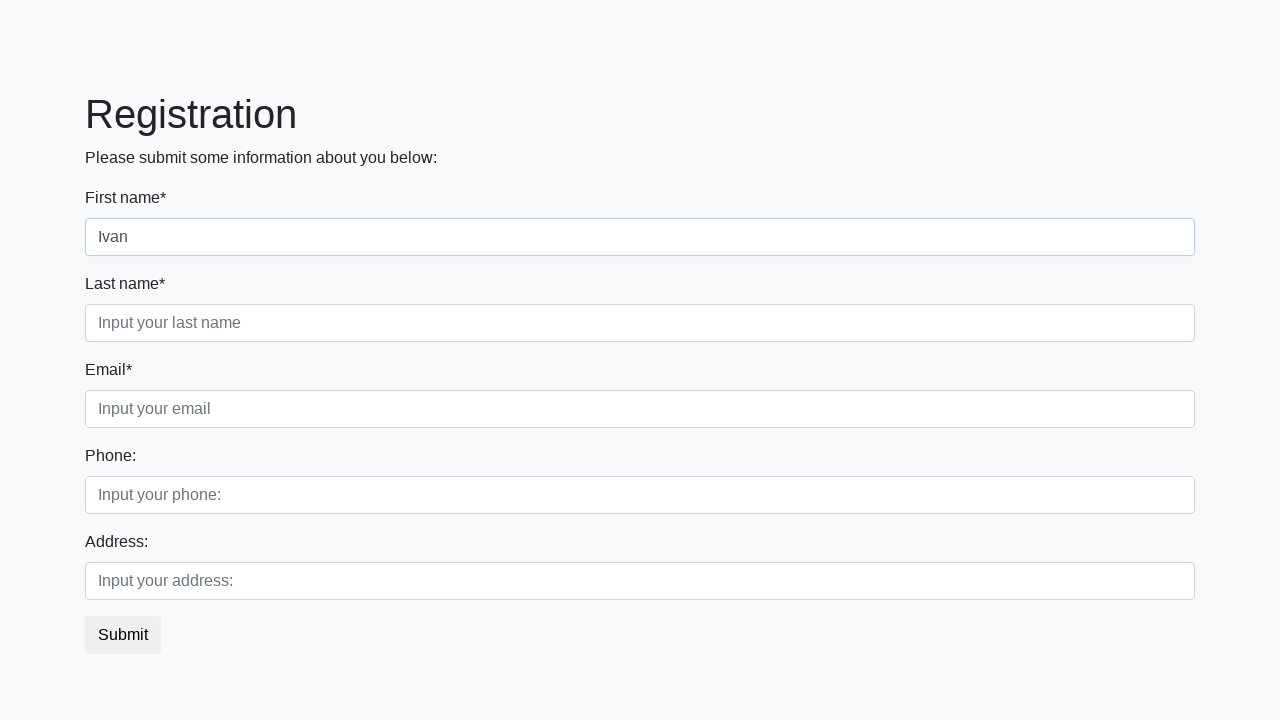

Filled last name field with 'Petrov' on .first_block .form-group.second_class .form-control.second
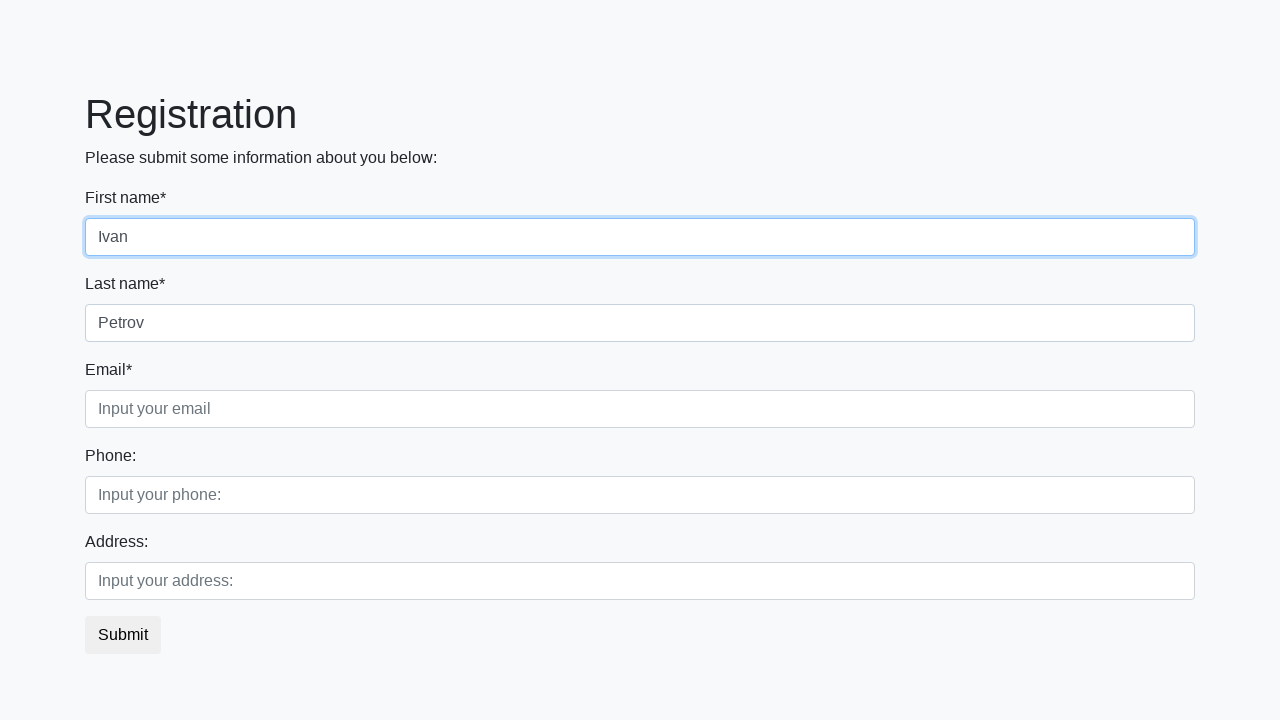

Filled email field with 'testuser2024@mail.com' on .first_block .form-group.third_class .form-control.third
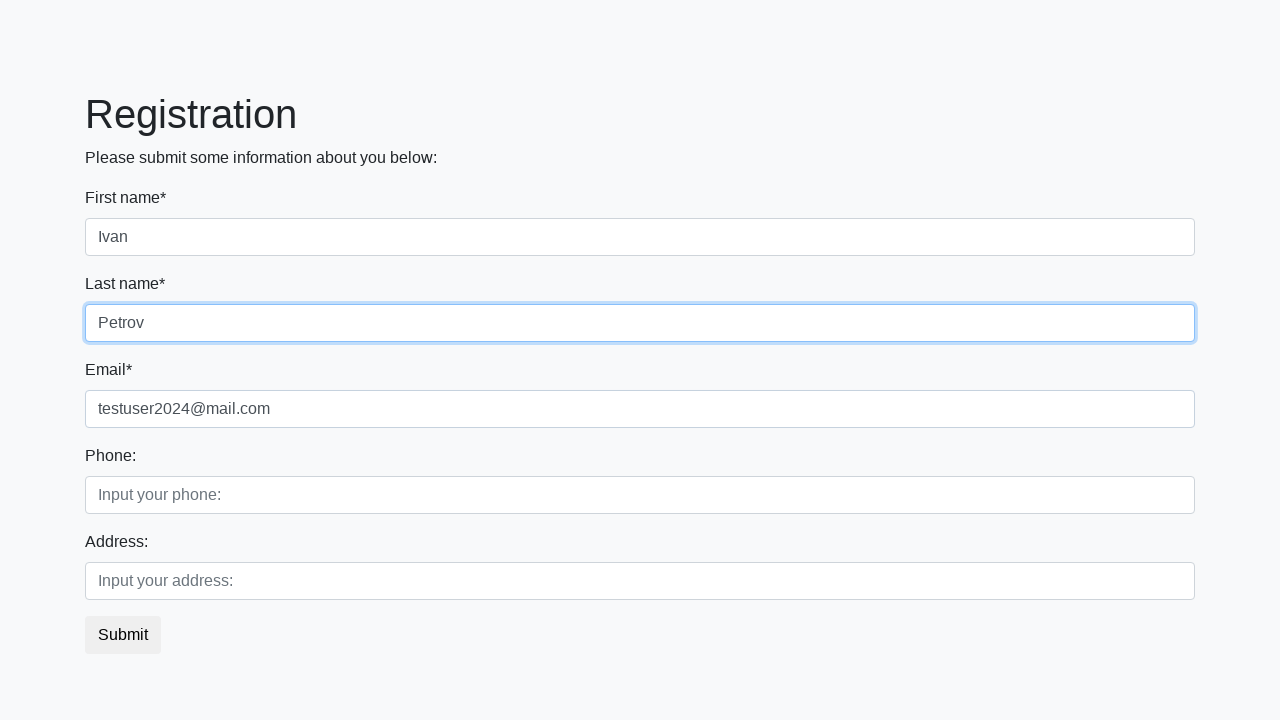

Filled phone field with '88005553535' on .second_block .form-group.first_class .form-control.first
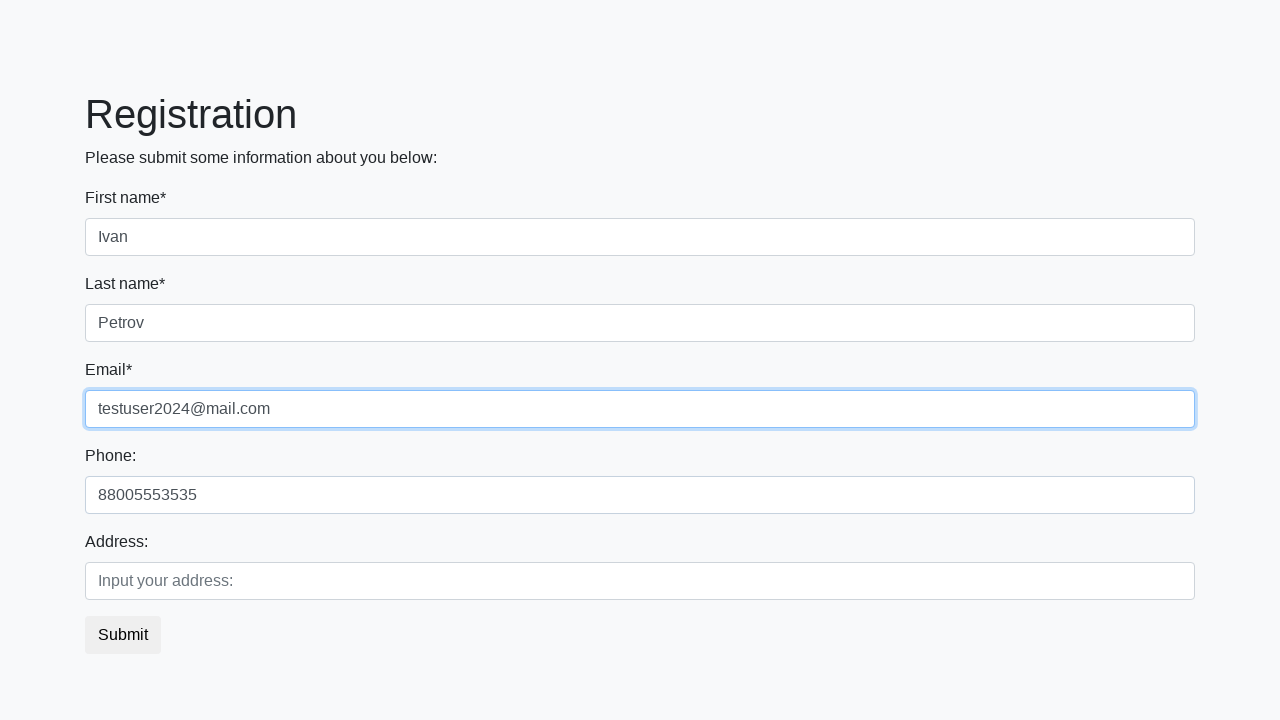

Filled address field with 'Russia' on .second_block .form-group.second_class .form-control.second
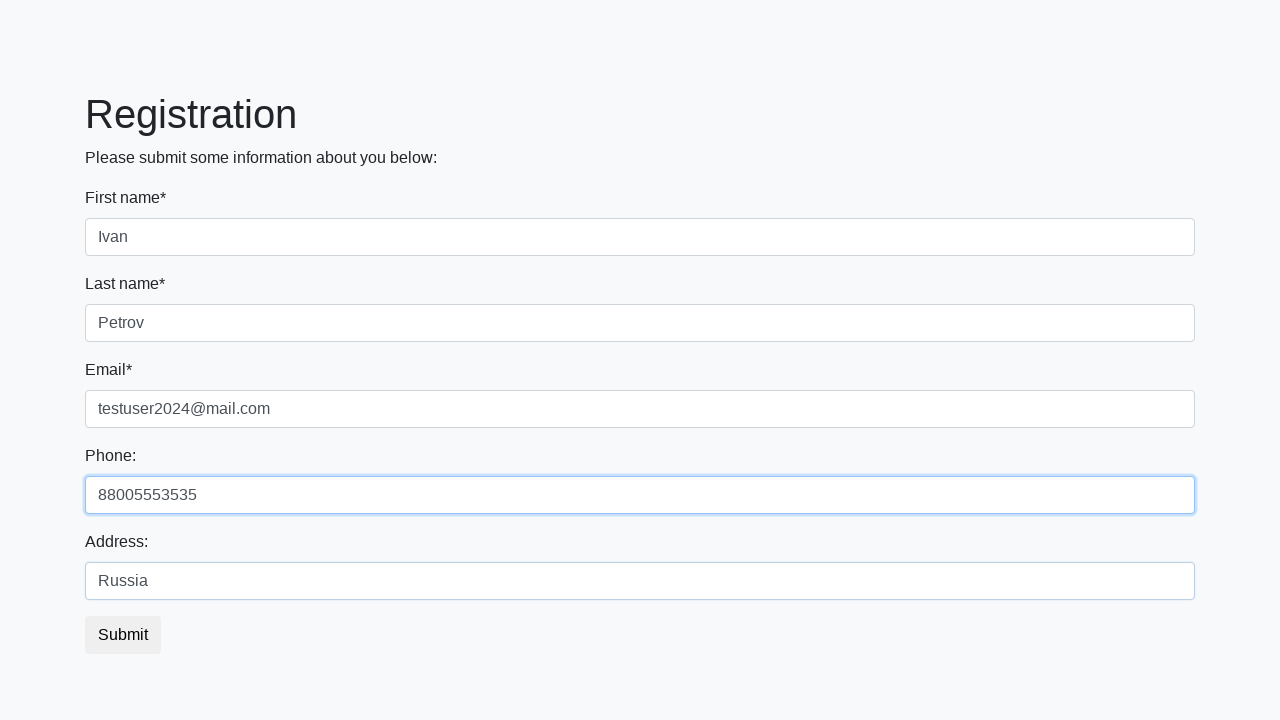

Clicked submit button to submit registration form at (123, 635) on .btn.btn-default
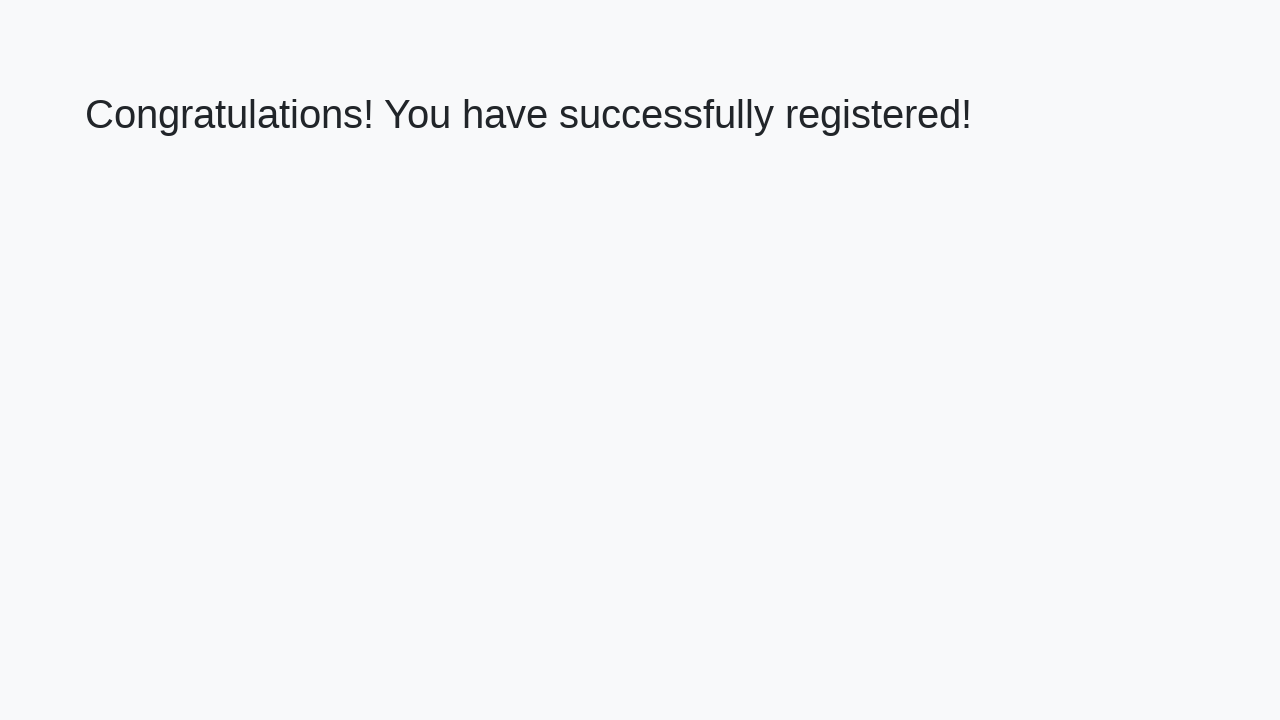

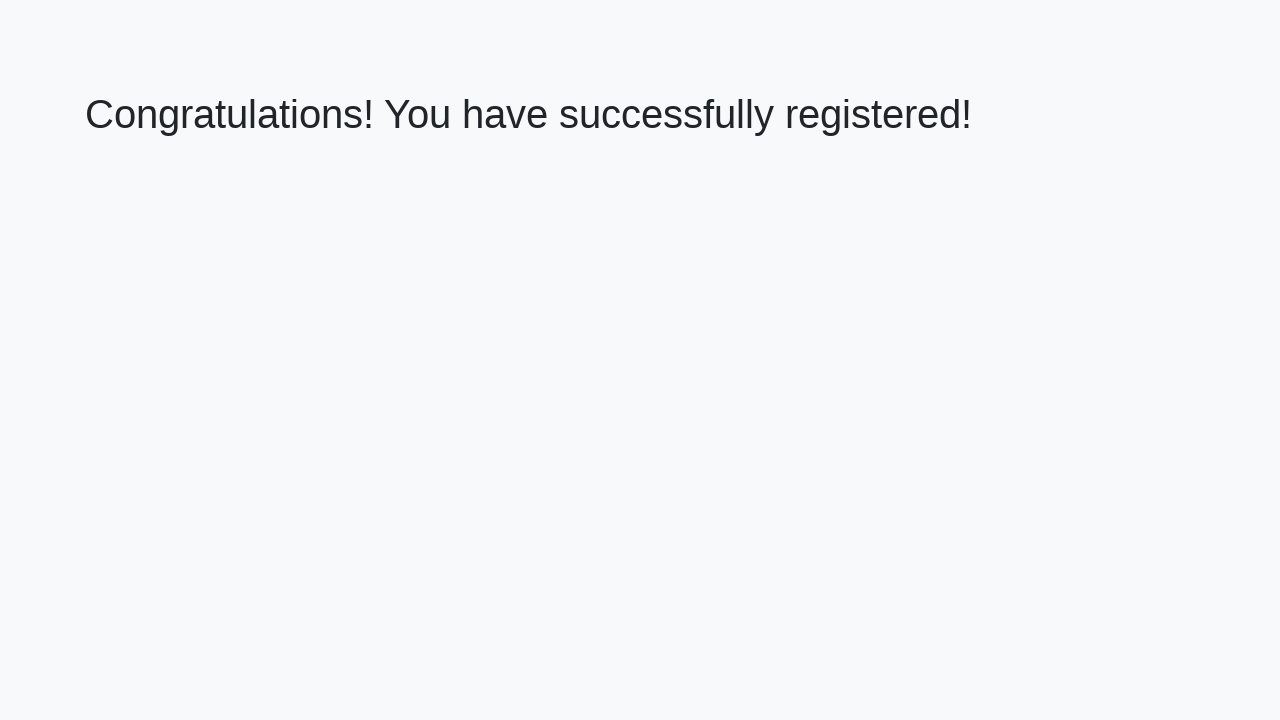